Tests that the page title remains consistent after refreshing the Walla news website

Starting URL: https://www.walla.co.il

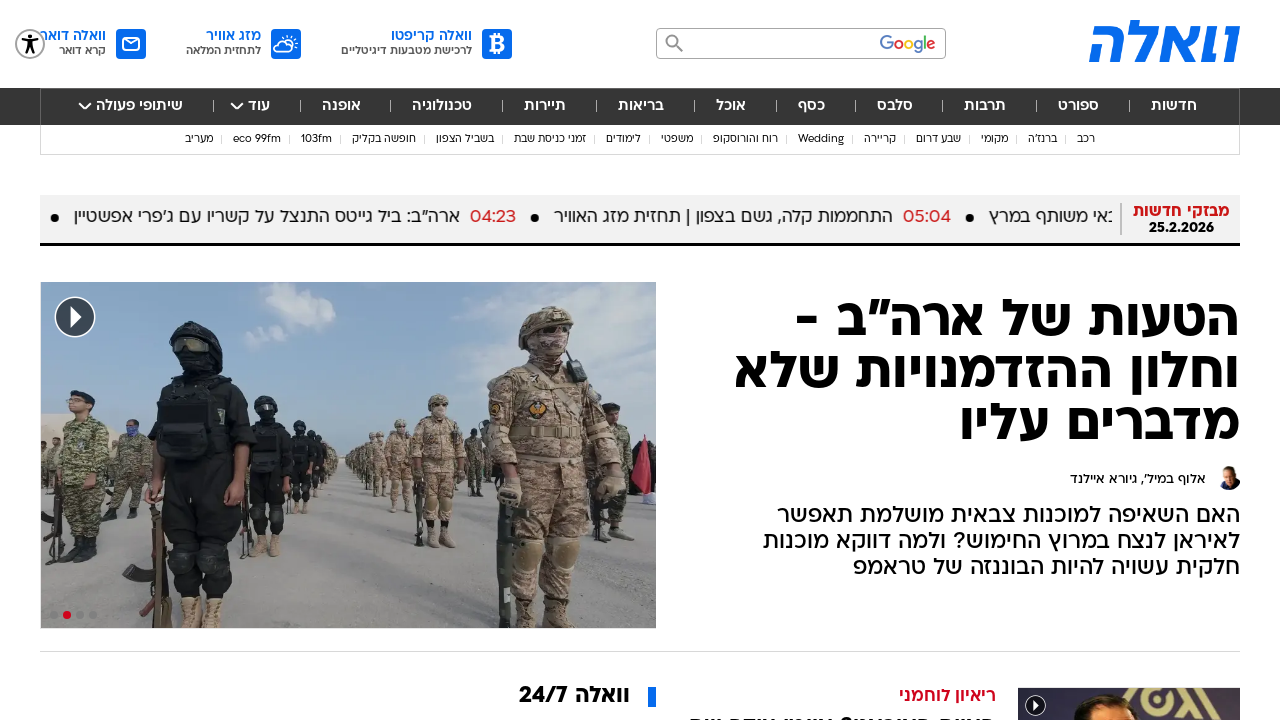

Retrieved initial page title from Walla news website
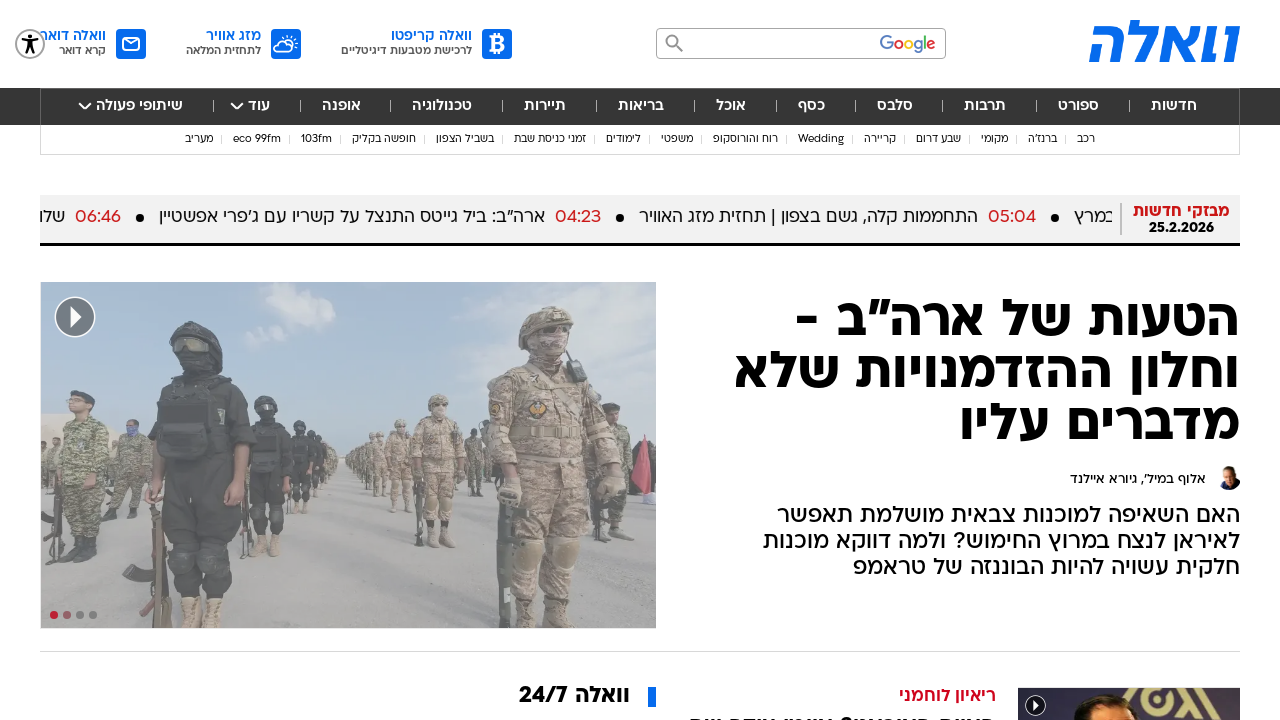

Refreshed the Walla news website page
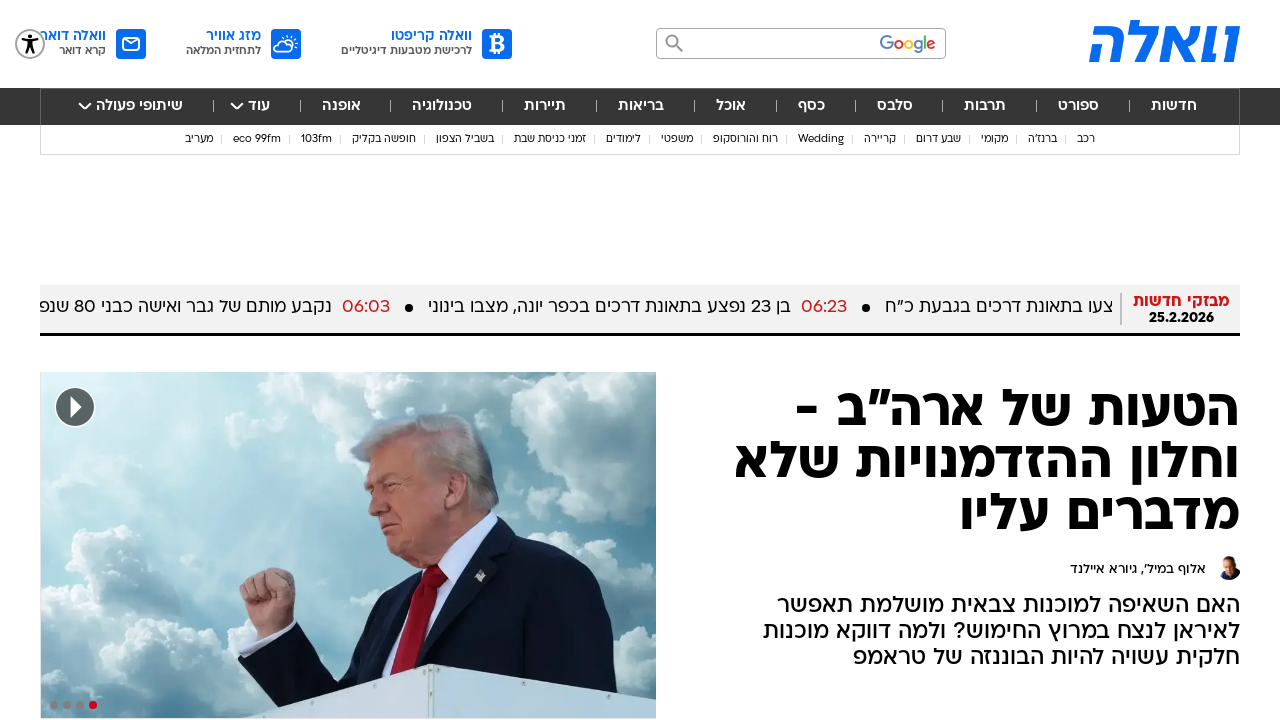

Verified that page title remained consistent after refresh
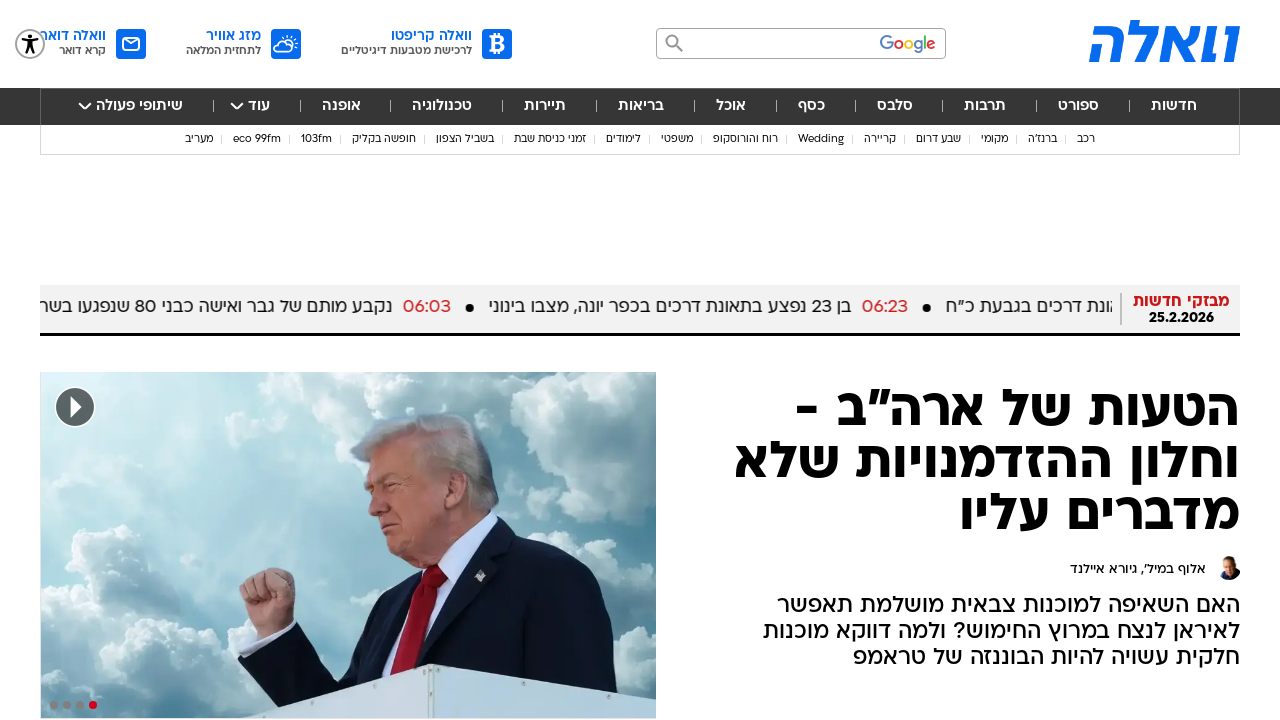

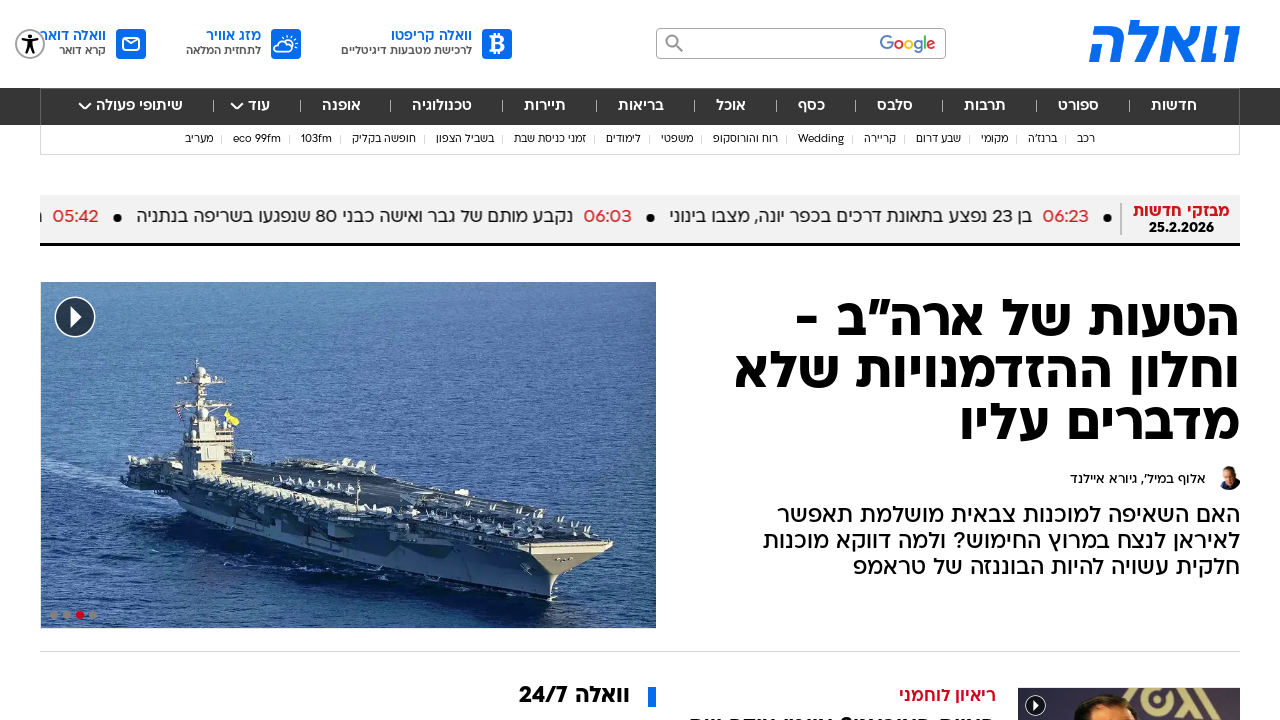